Tests 7-character validation with lowercase letters "qwertyu", expecting a valid result

Starting URL: https://testpages.eviltester.com/styled/apps/7charval/simple7charvalidation.html

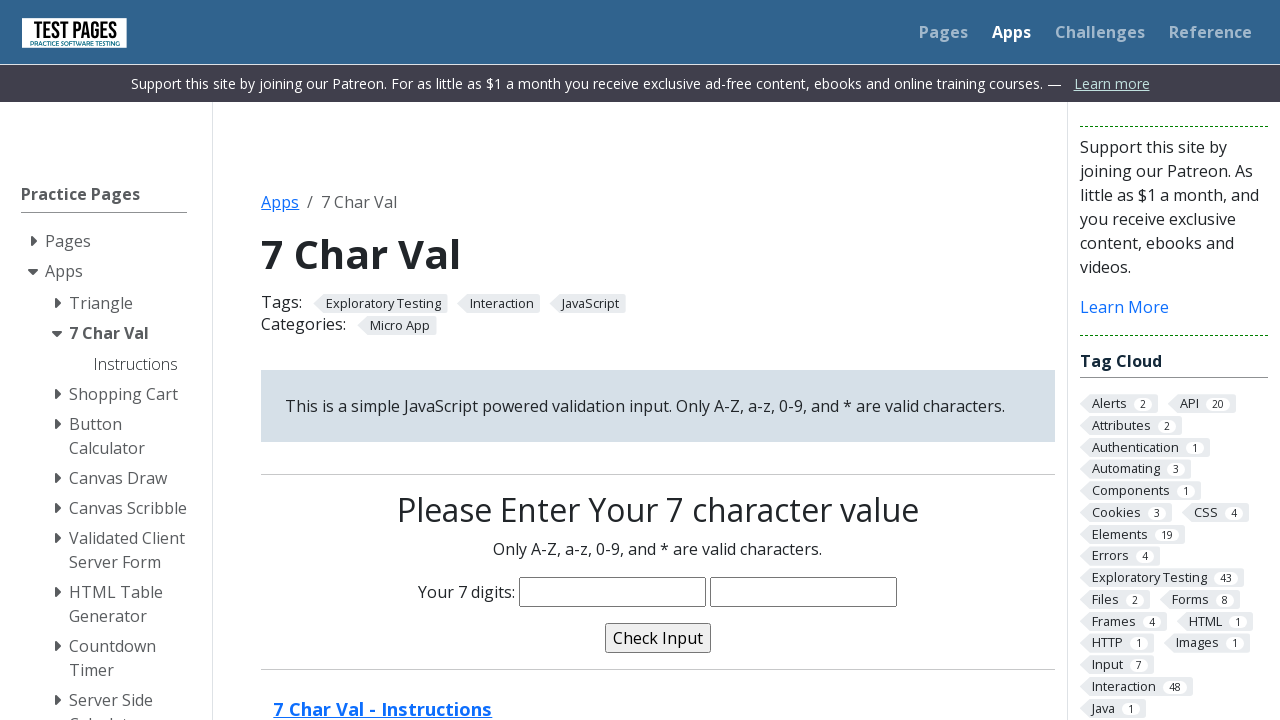

Filled characters field with 'qwertyu' (7 lowercase letters) on input[name='characters']
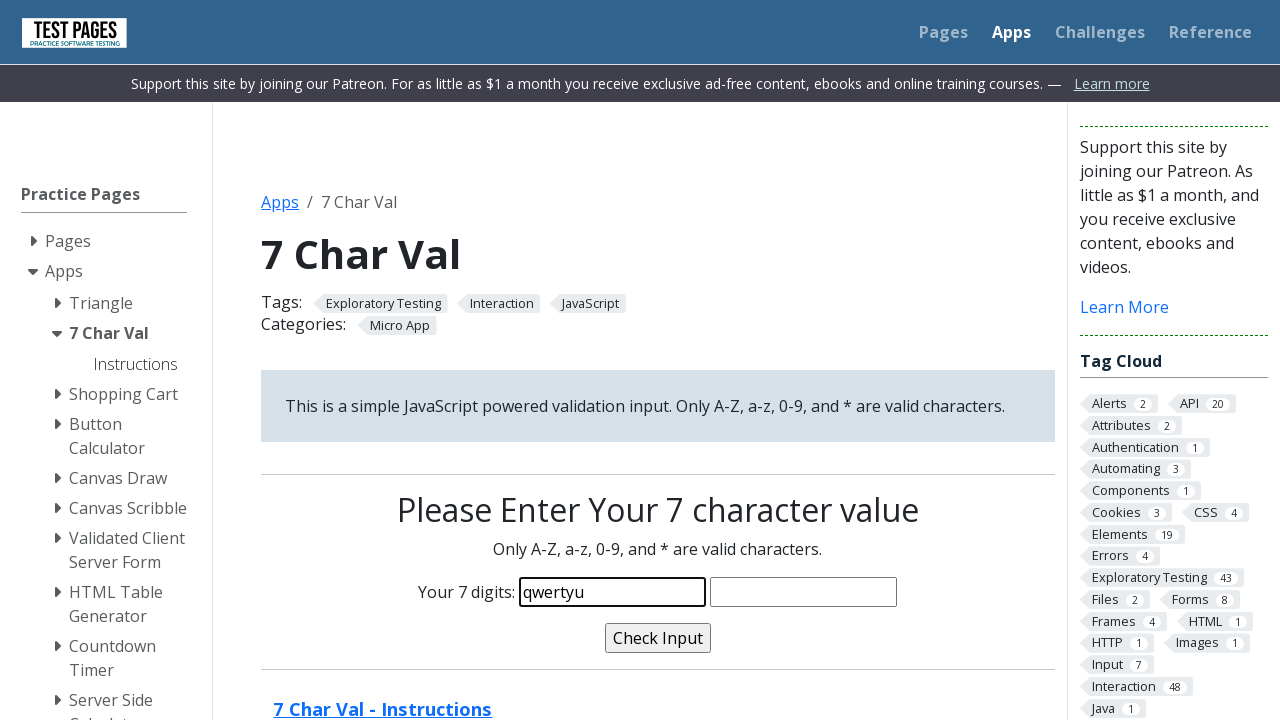

Clicked validate button to test 7-character validation at (658, 638) on input[name='validate']
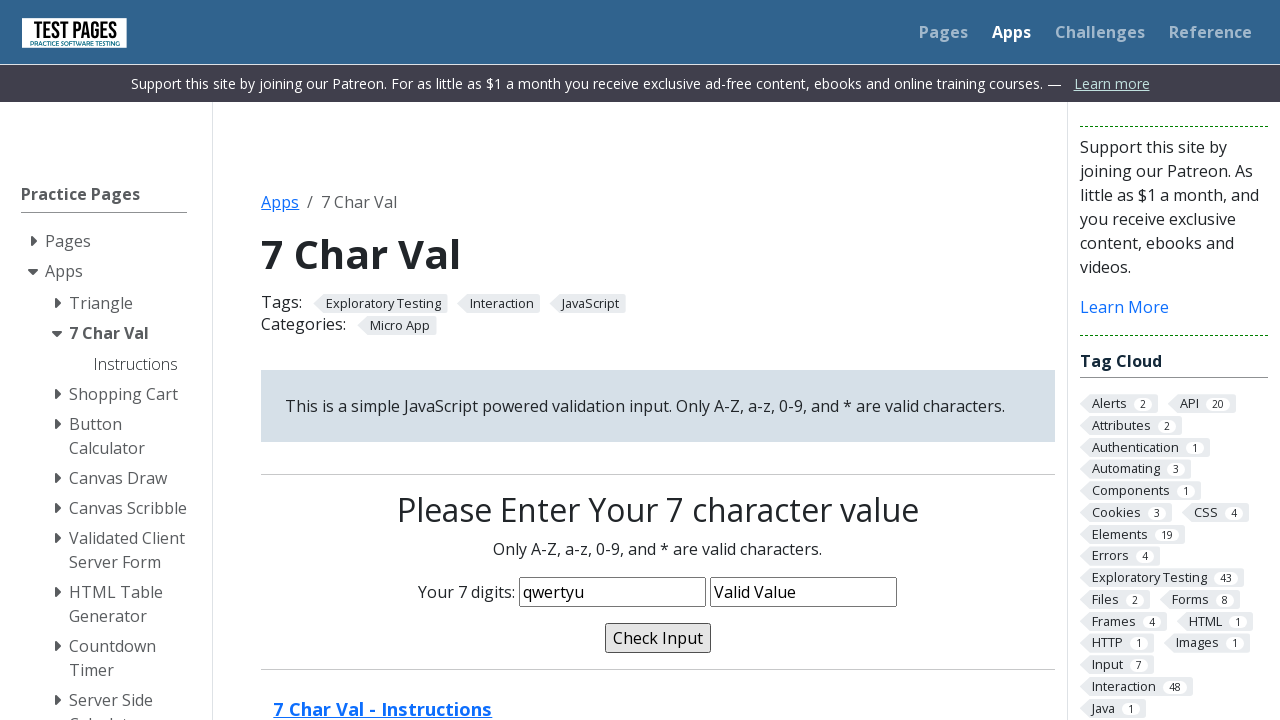

Validation message appeared, confirming valid result
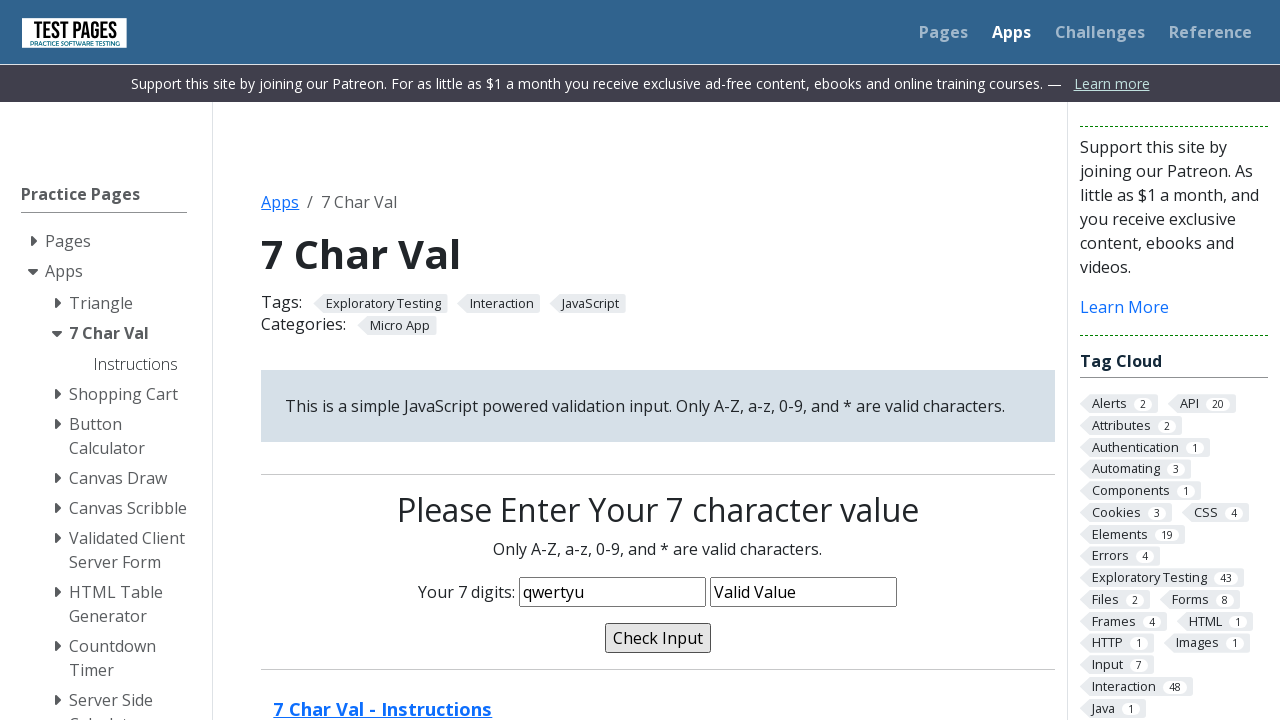

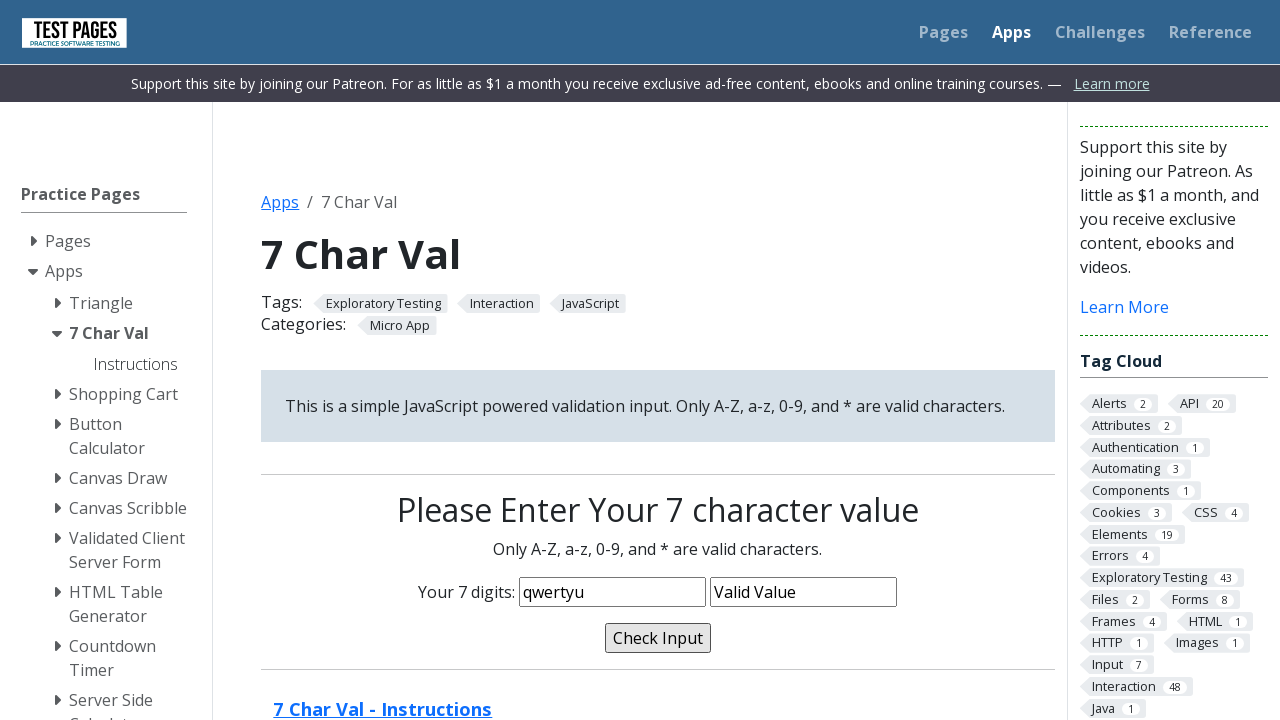